Tests UI element enable/disable state by checking the style attribute of a div element on a flight booking practice page

Starting URL: https://rahulshettyacademy.com/dropdownsPractise/

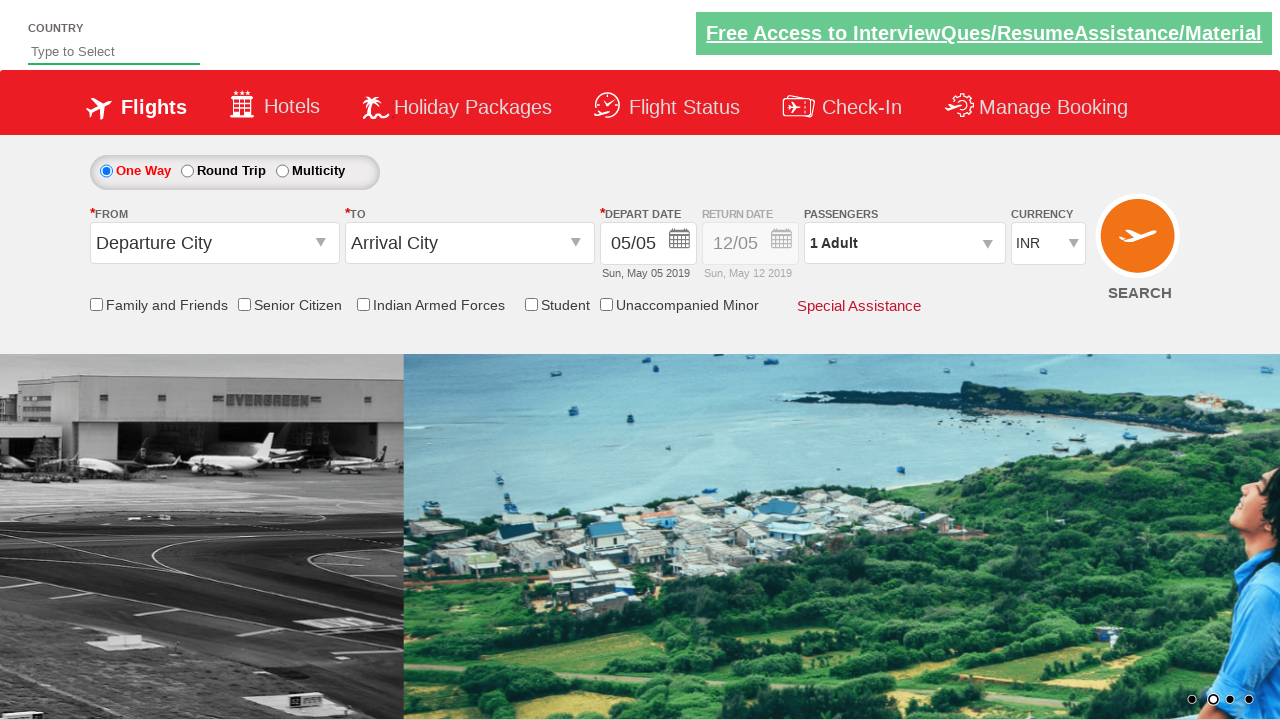

Waited for #Div1 element to be present
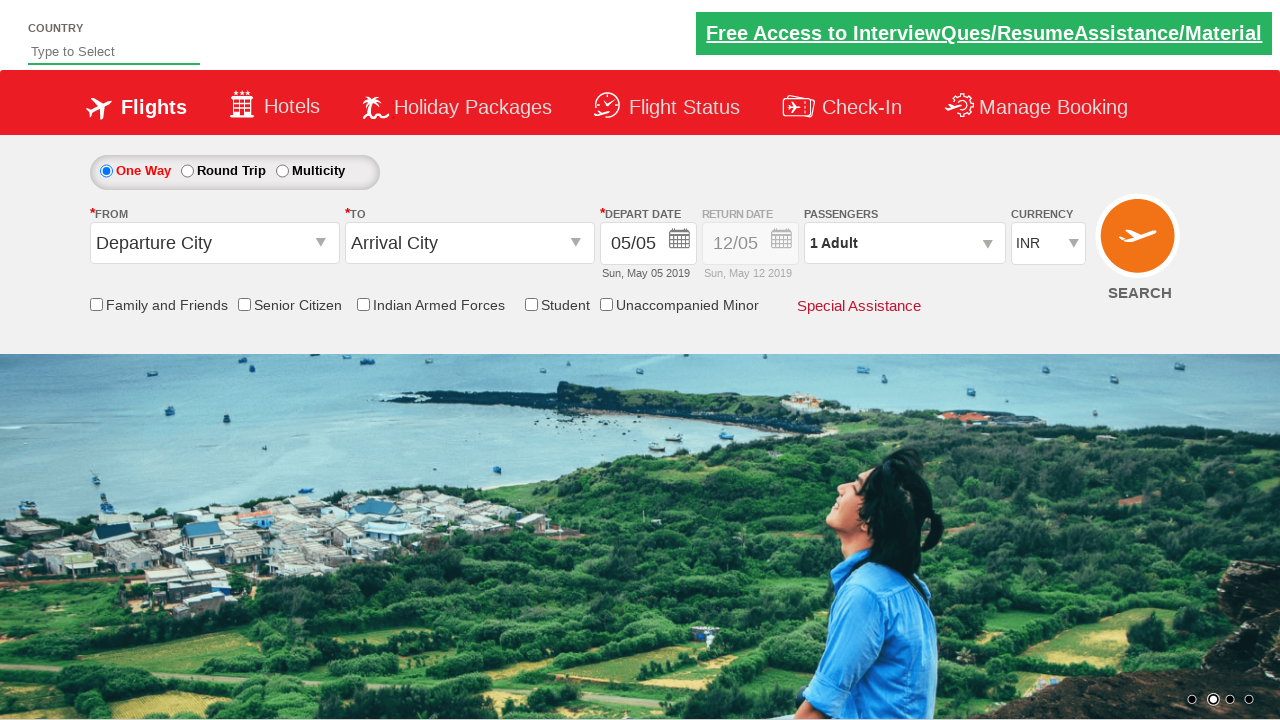

Retrieved style attribute from #Div1 element
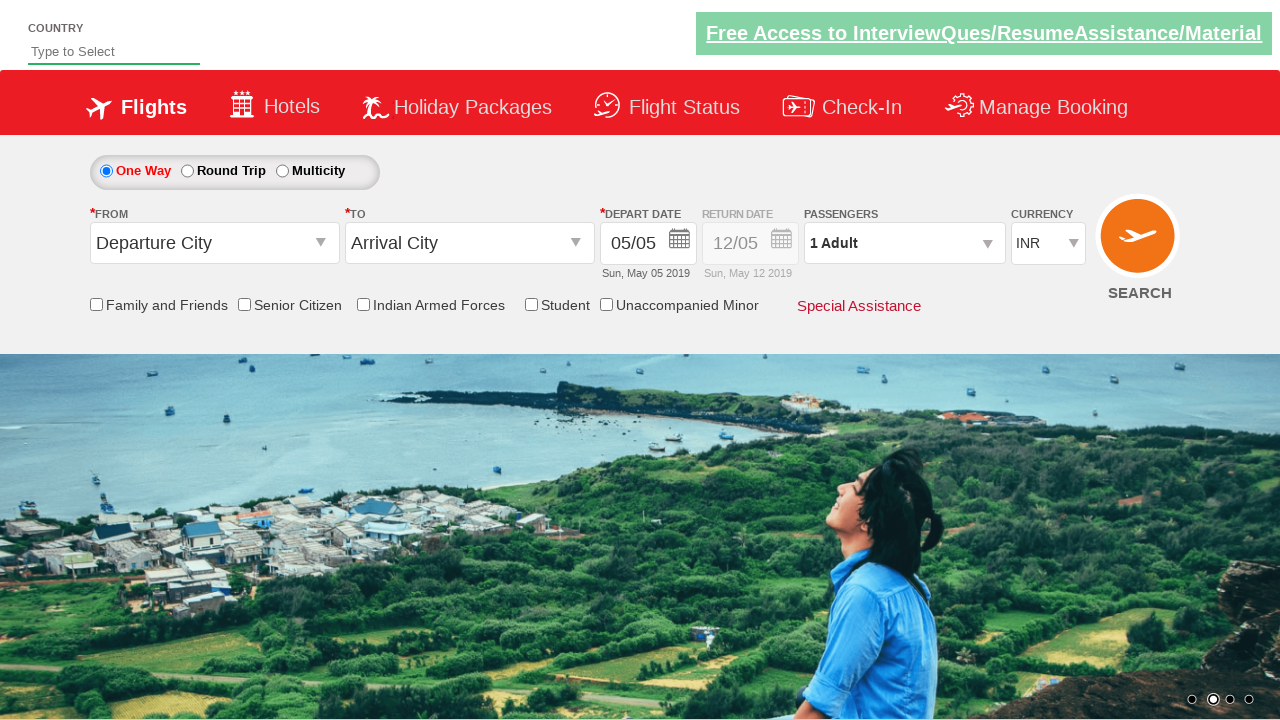

Verified that style attribute exists on #Div1
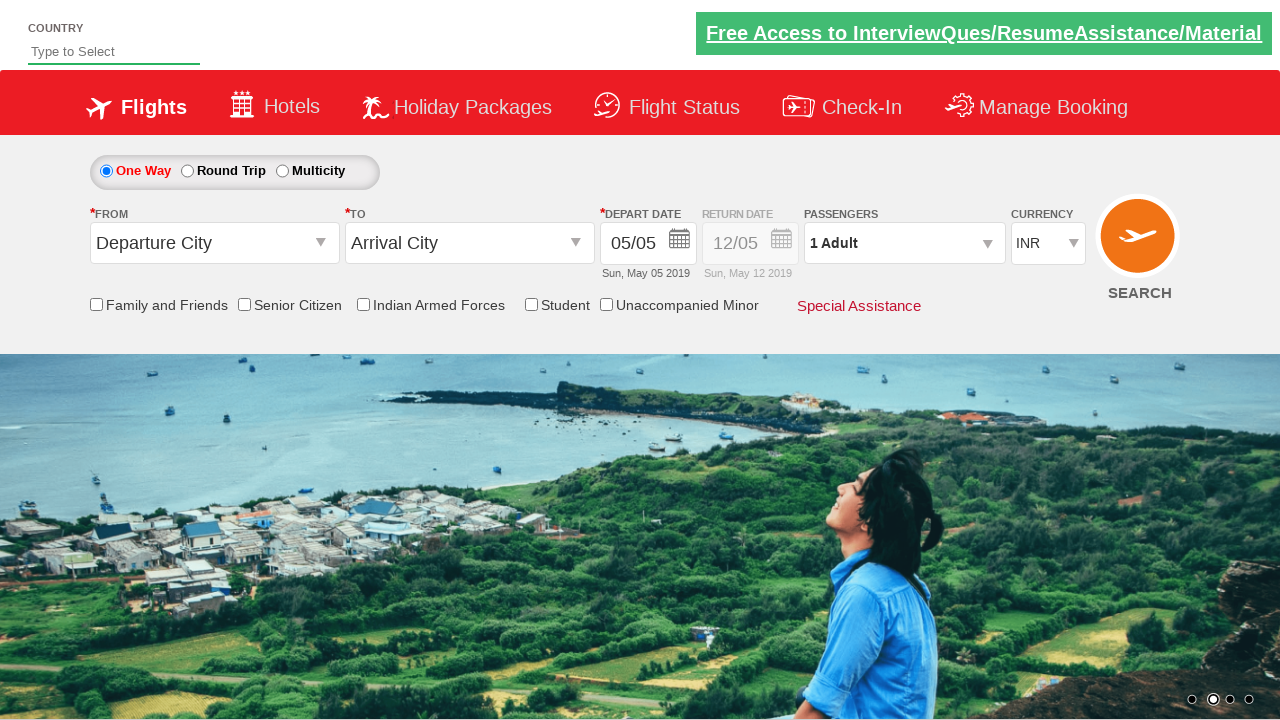

Element style retrieved: display: block; opacity: 0.5;
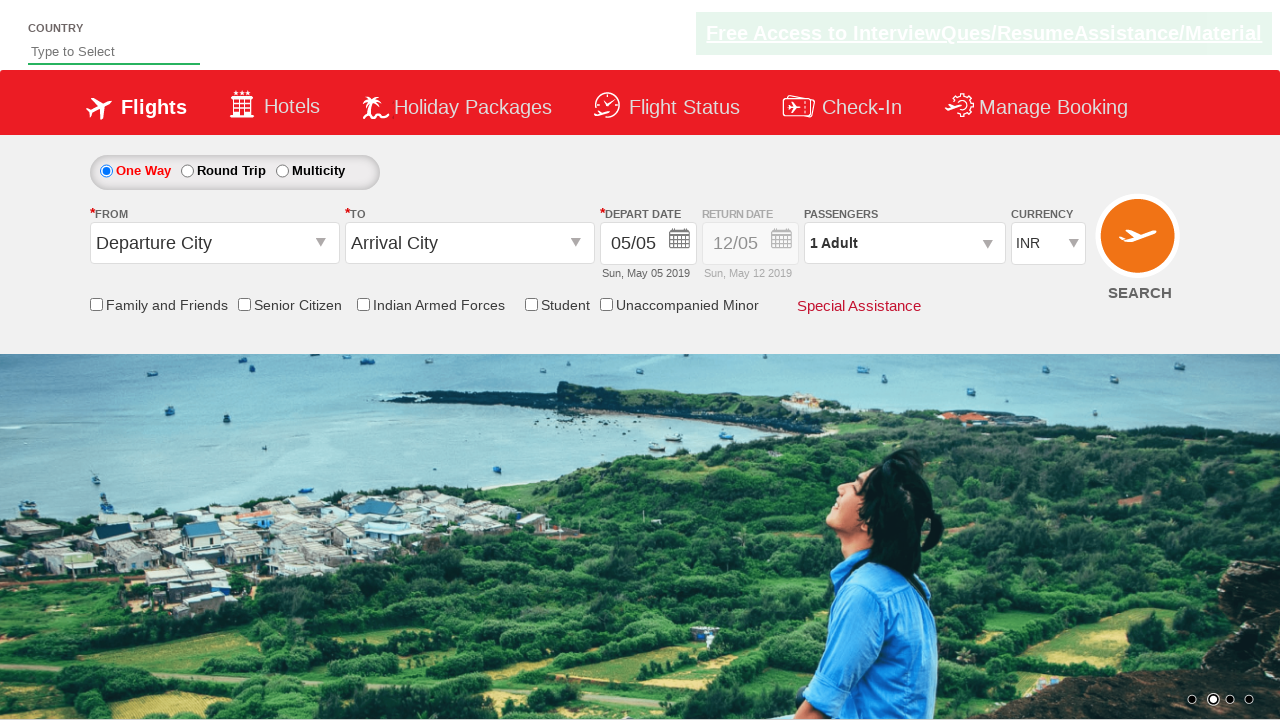

Confirmed #Div1 element is disabled (style does not contain '1')
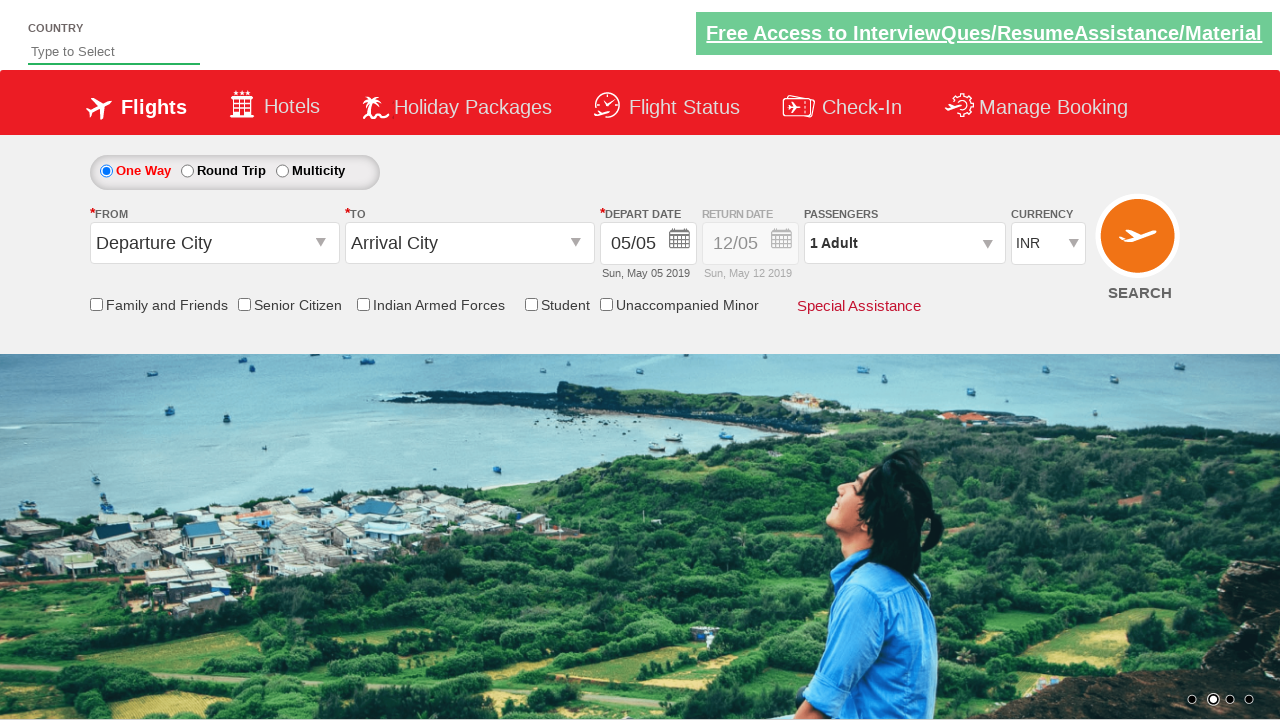

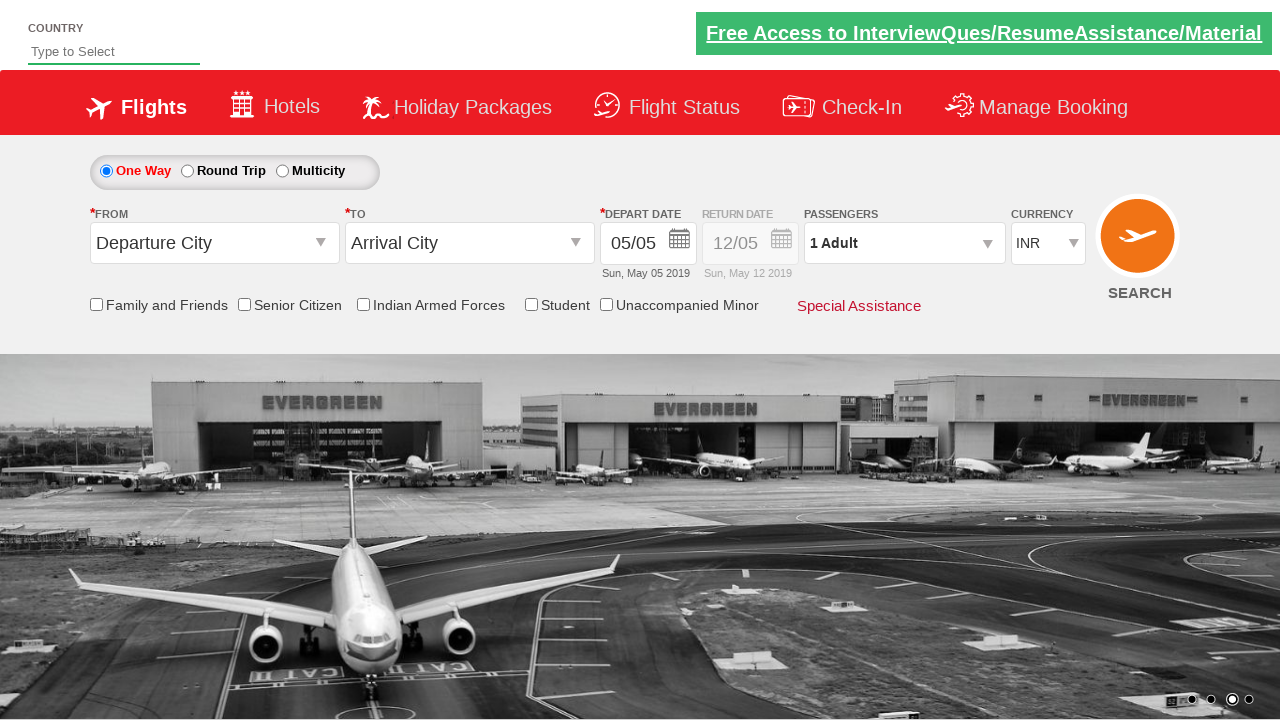